Tests alert functionality on LeafGround by clicking an alert button element twice to trigger alert interactions

Starting URL: https://leafground.com/alert.xhtml

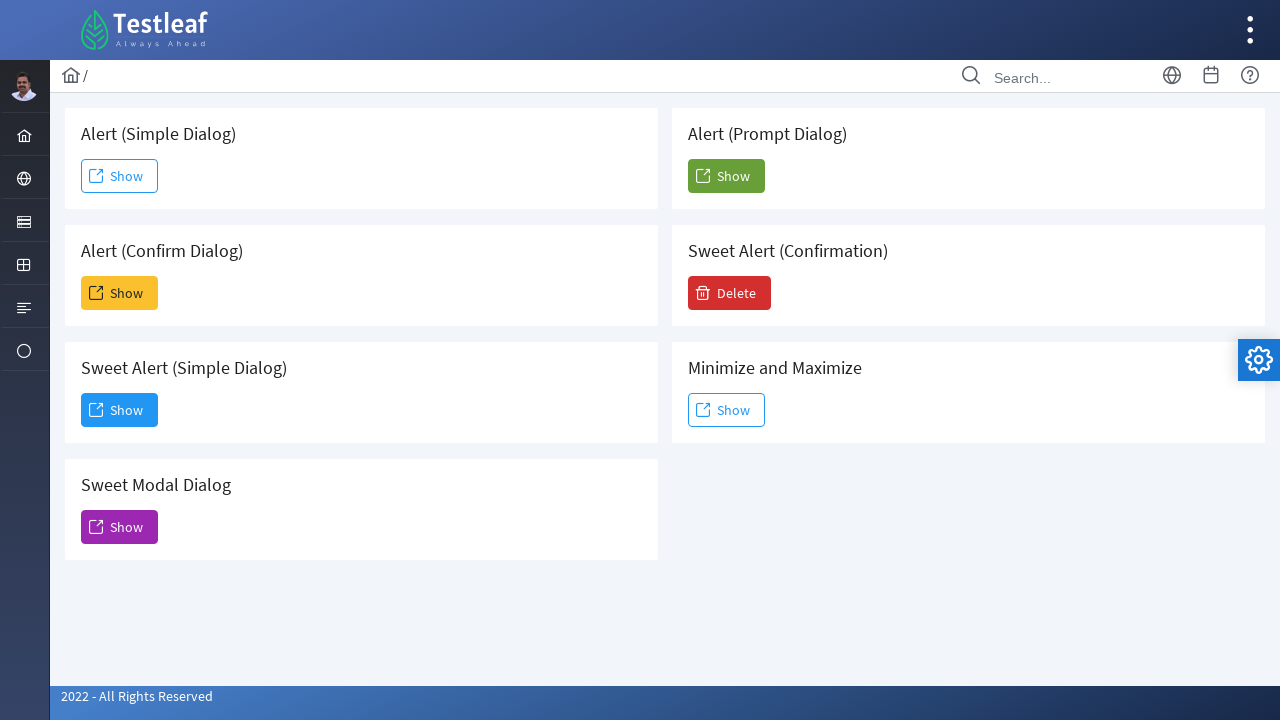

Waited for page to load with networkidle state
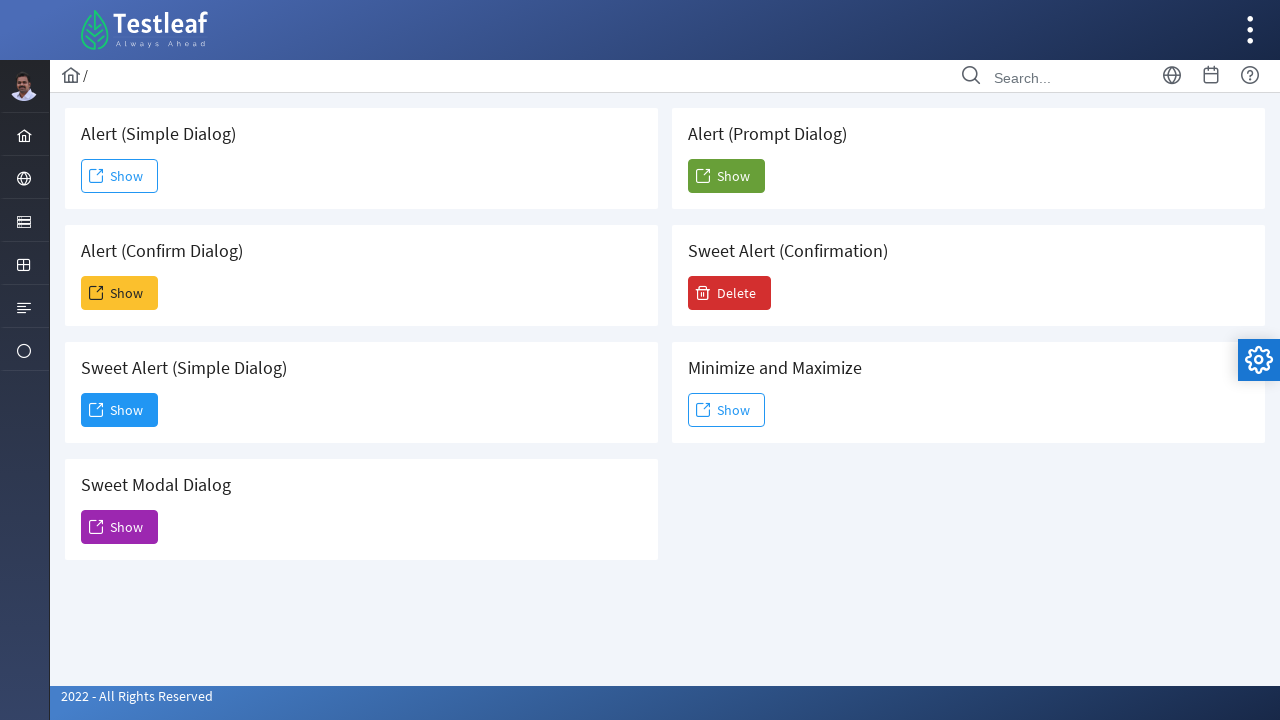

Clicked alert button element (first click) at (120, 176) on xpath=//*[@id='j_idt88:j_idt91']/span[2]
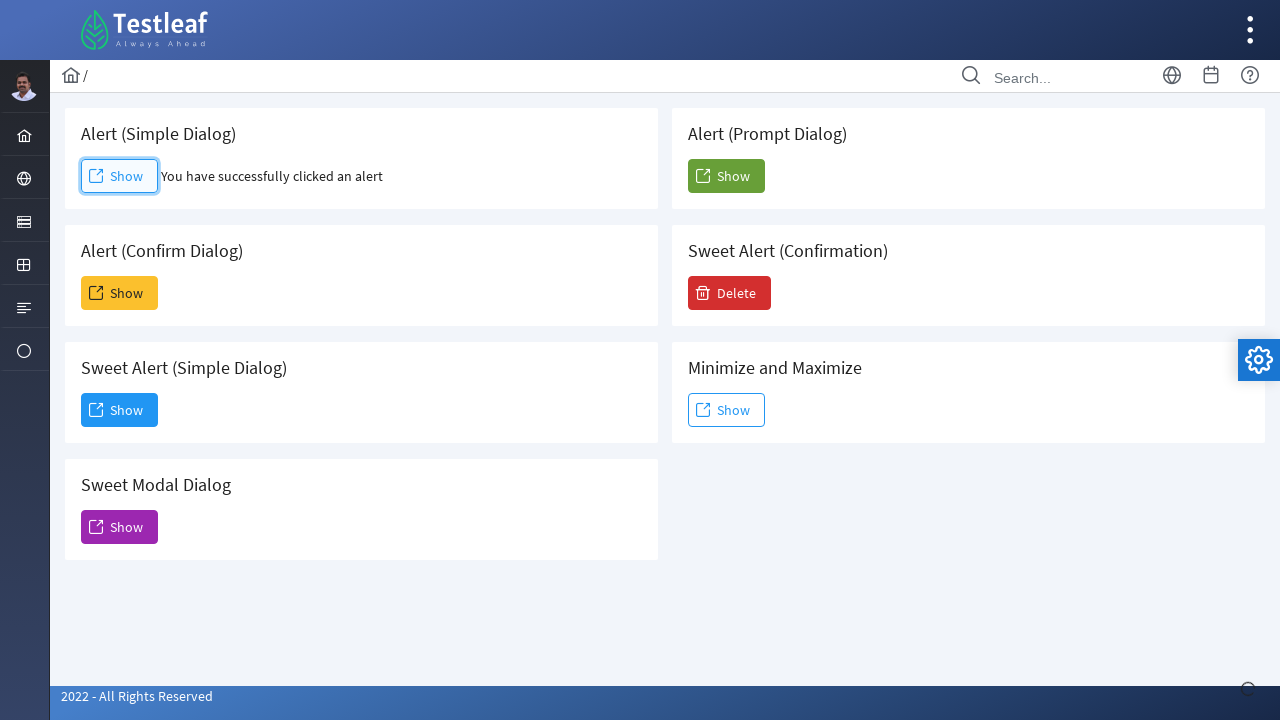

Waited 2 seconds for alert interaction
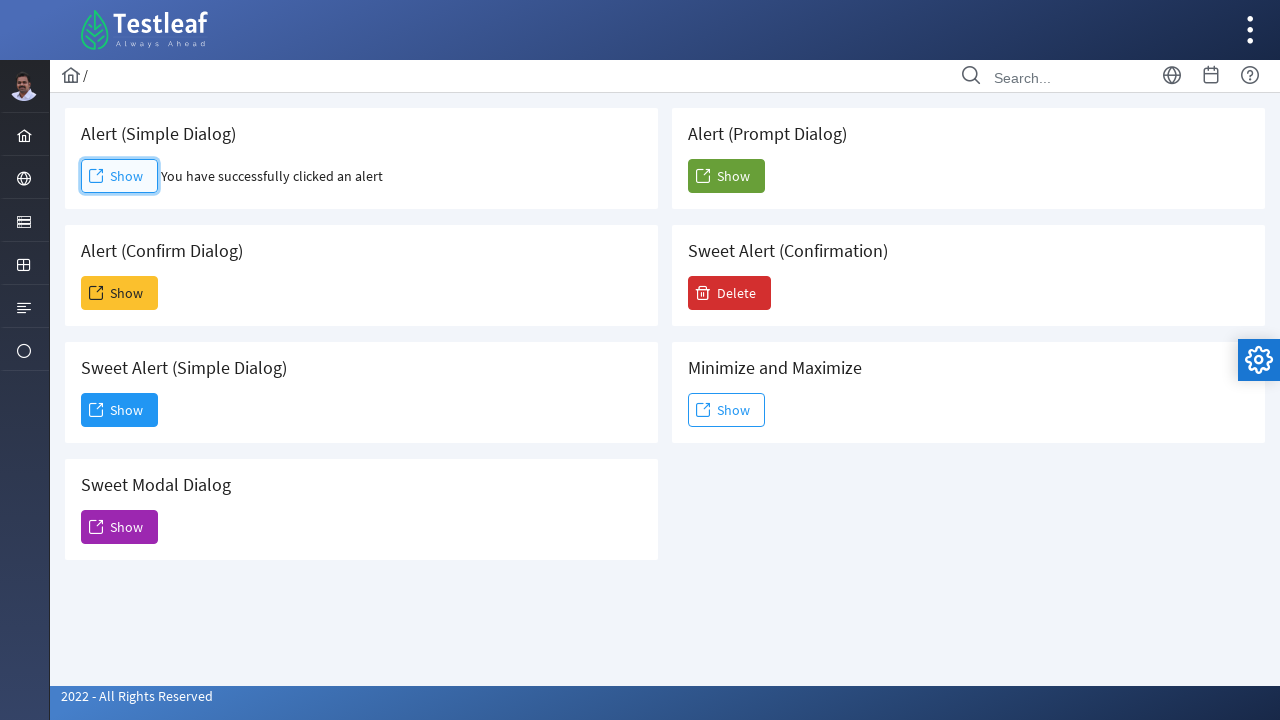

Clicked alert button element (second click) at (120, 176) on xpath=//*[@id='j_idt88:j_idt91']/span[2]
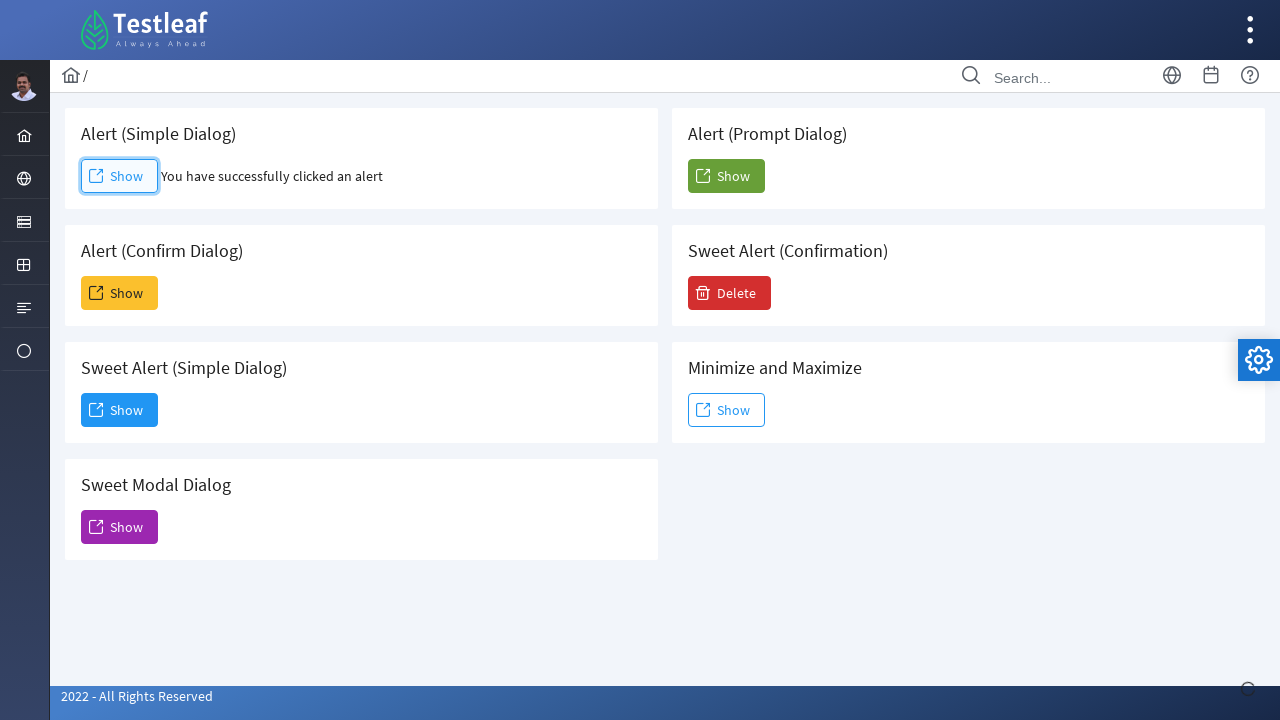

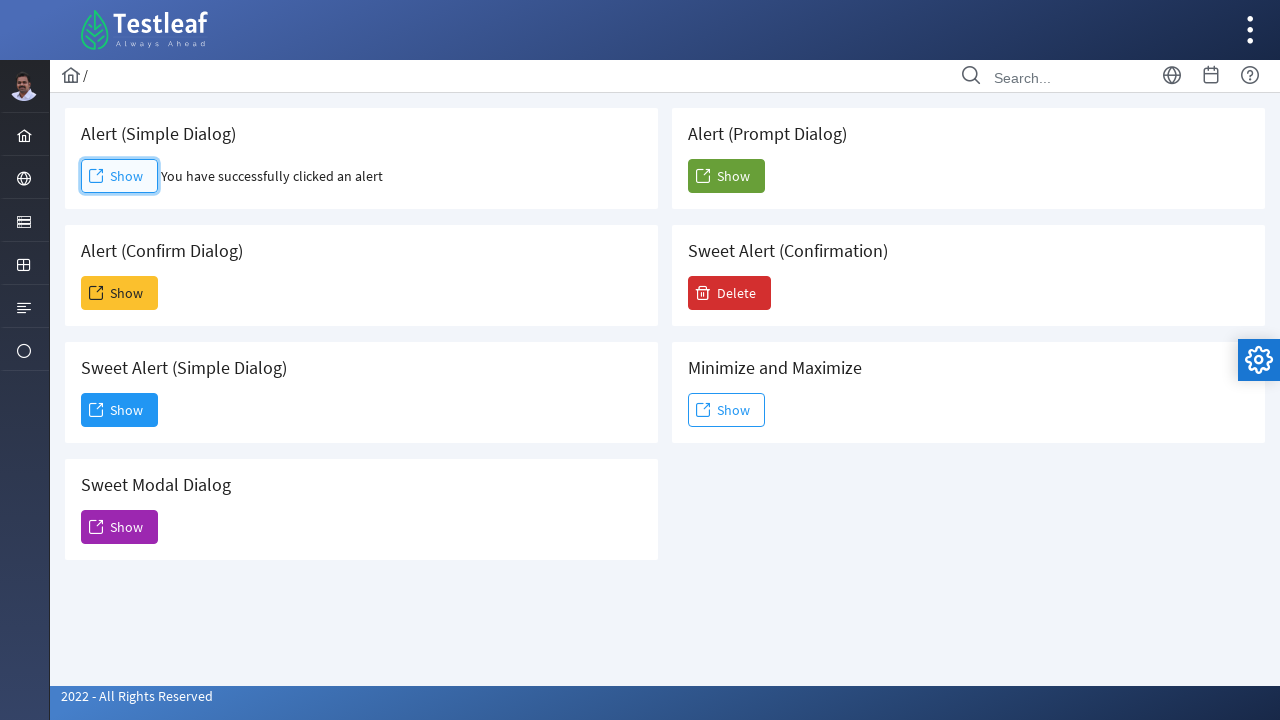